Tests file upload functionality on a Selenium practice form by selecting a file through the file input element

Starting URL: https://www.tutorialspoint.com/selenium/selenium_automation_practice.htm

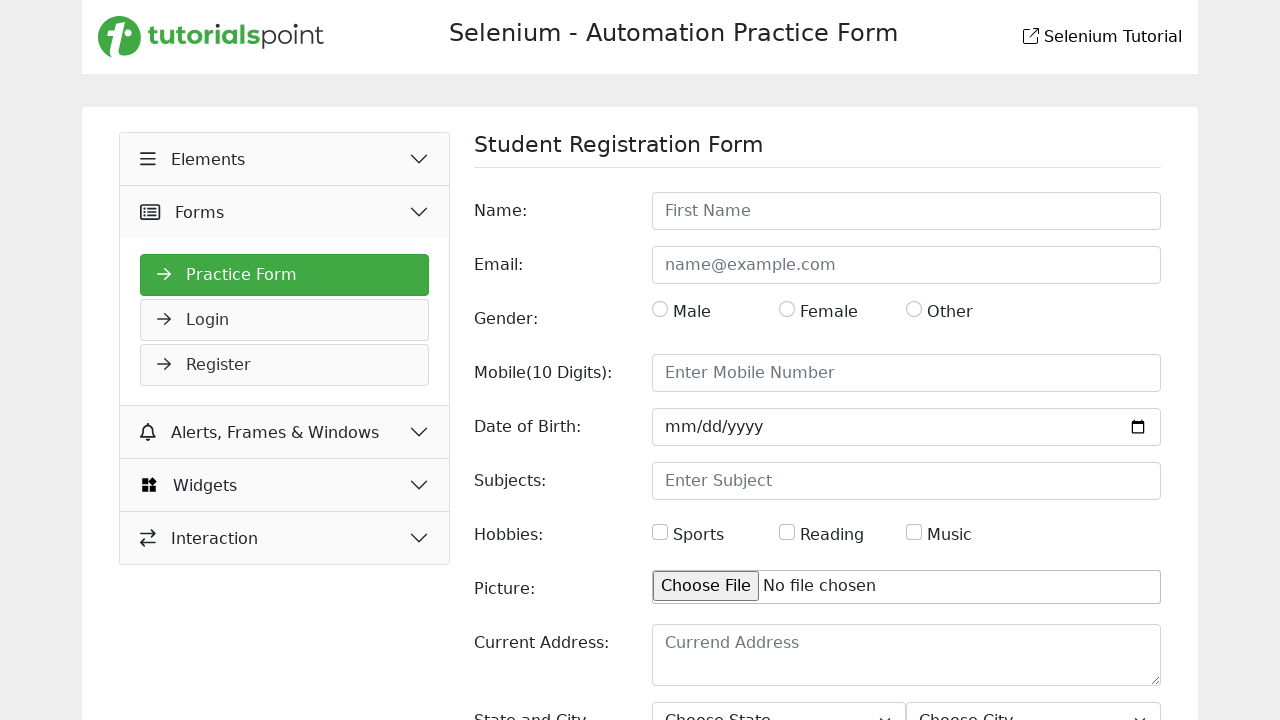

Navigated to Selenium automation practice form page
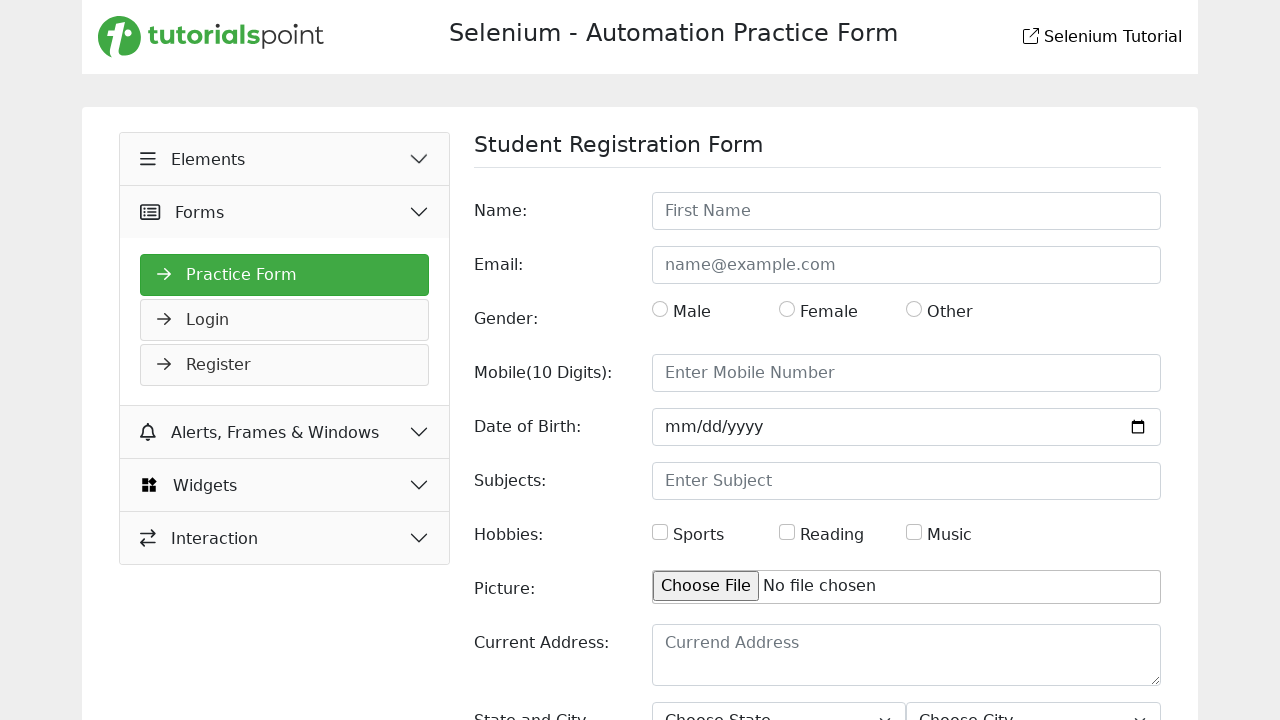

Selected test_image.jpg file through file input element
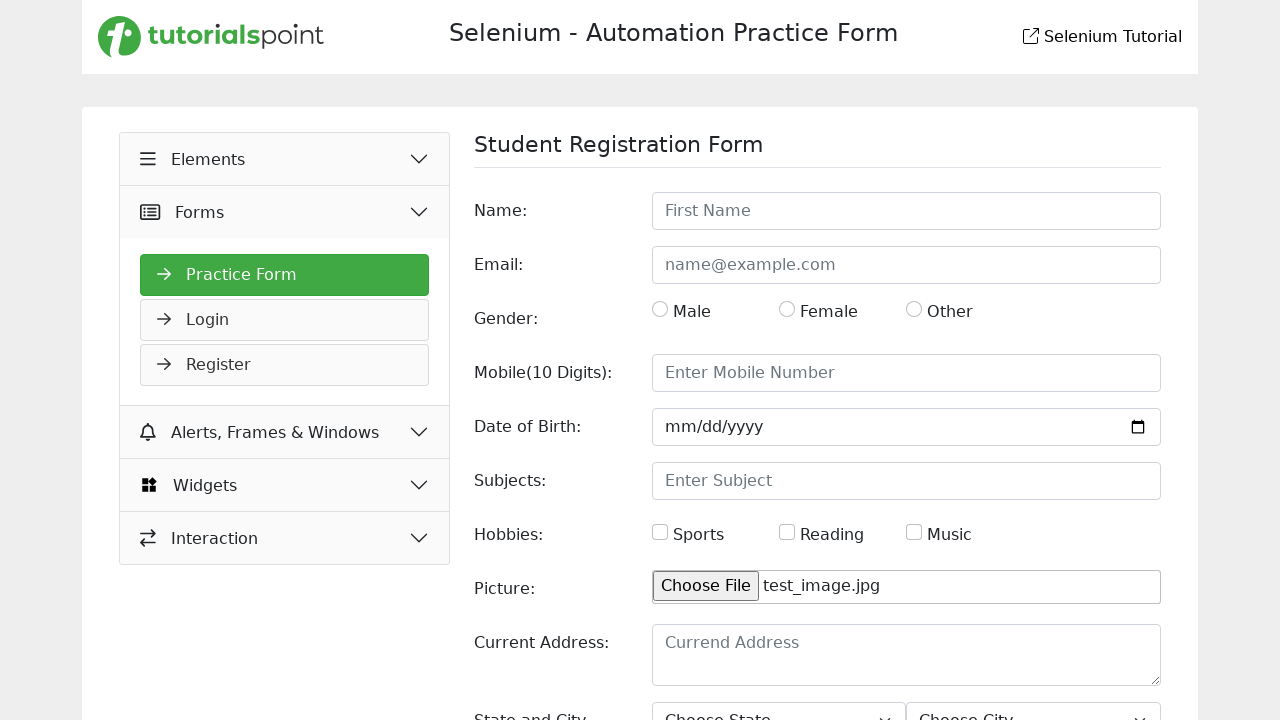

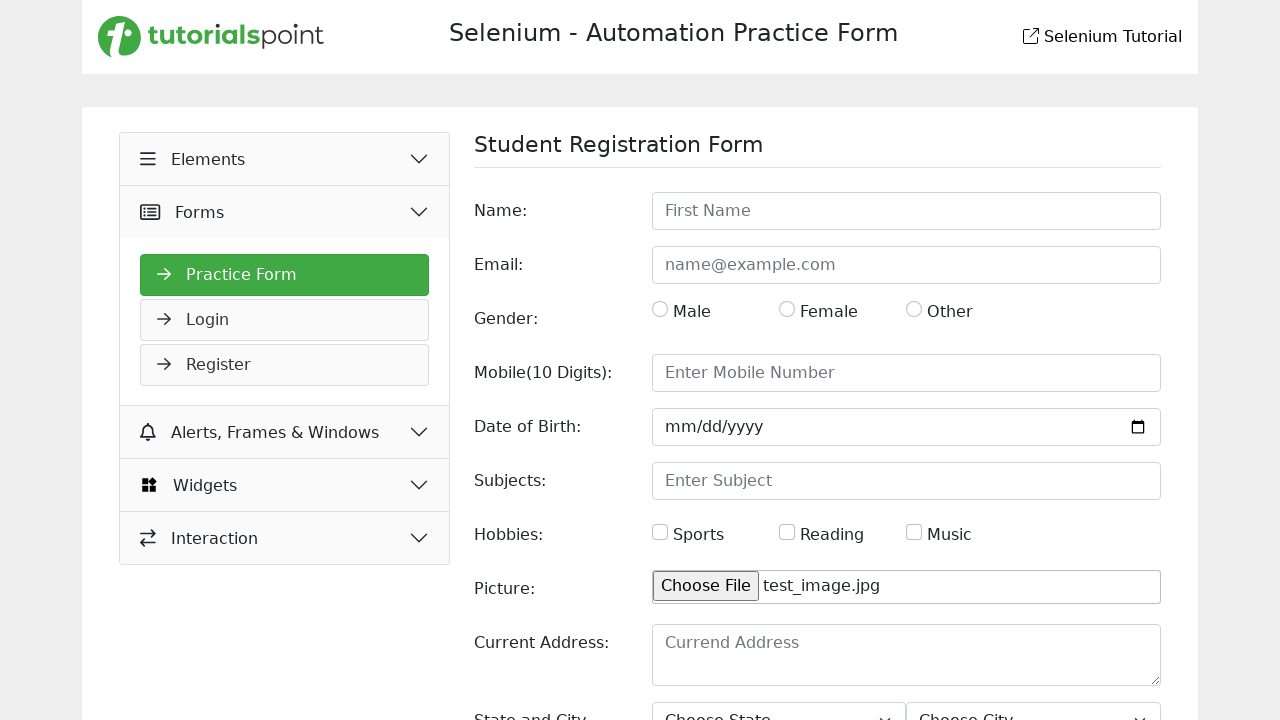